Navigates to the Rahul Shetty Academy Selenium Practice page and verifies the page loads successfully

Starting URL: https://rahulshettyacademy.com/seleniumPractise/#/

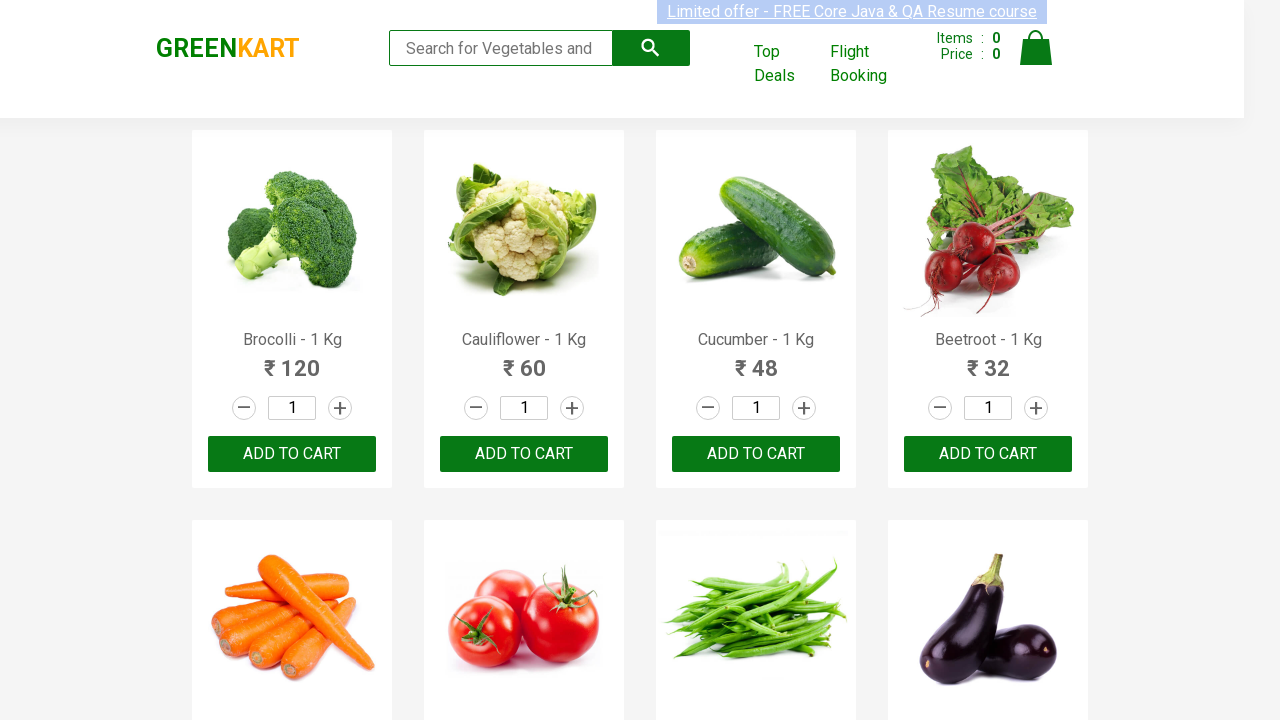

Volatility table loaded on B3 securities page
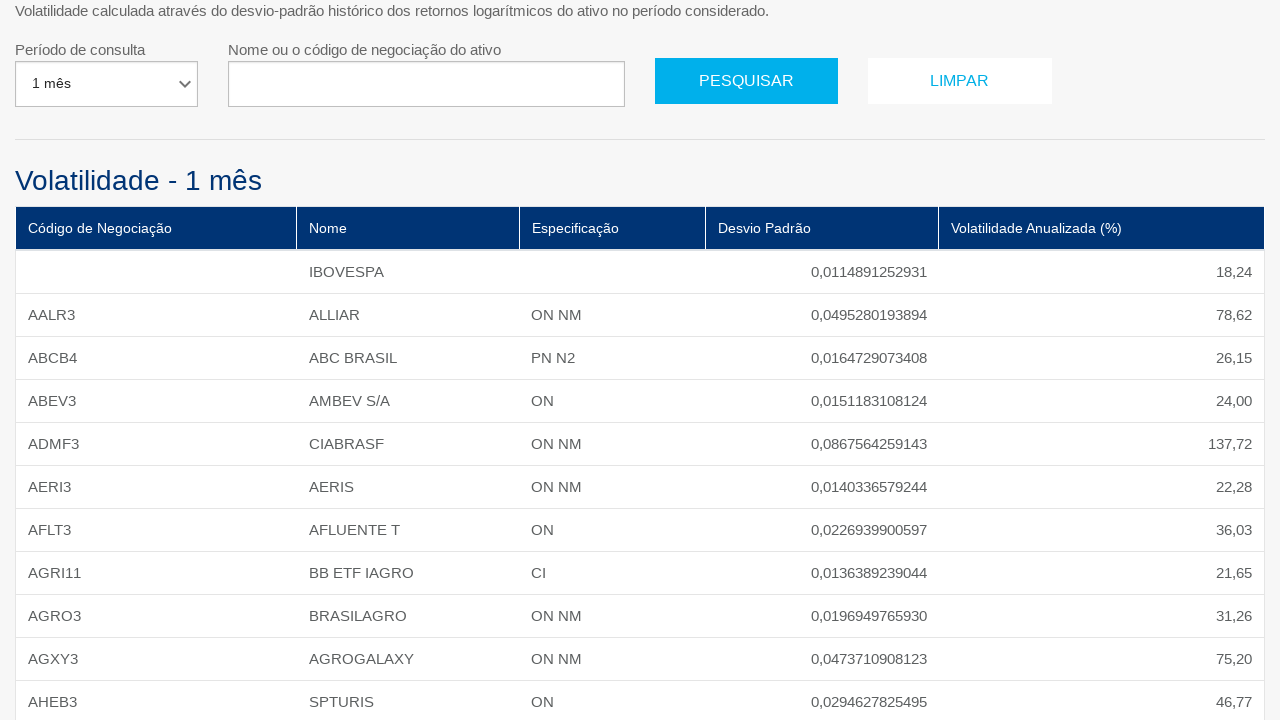

Entered stock ticker code 'PETR4' in search field
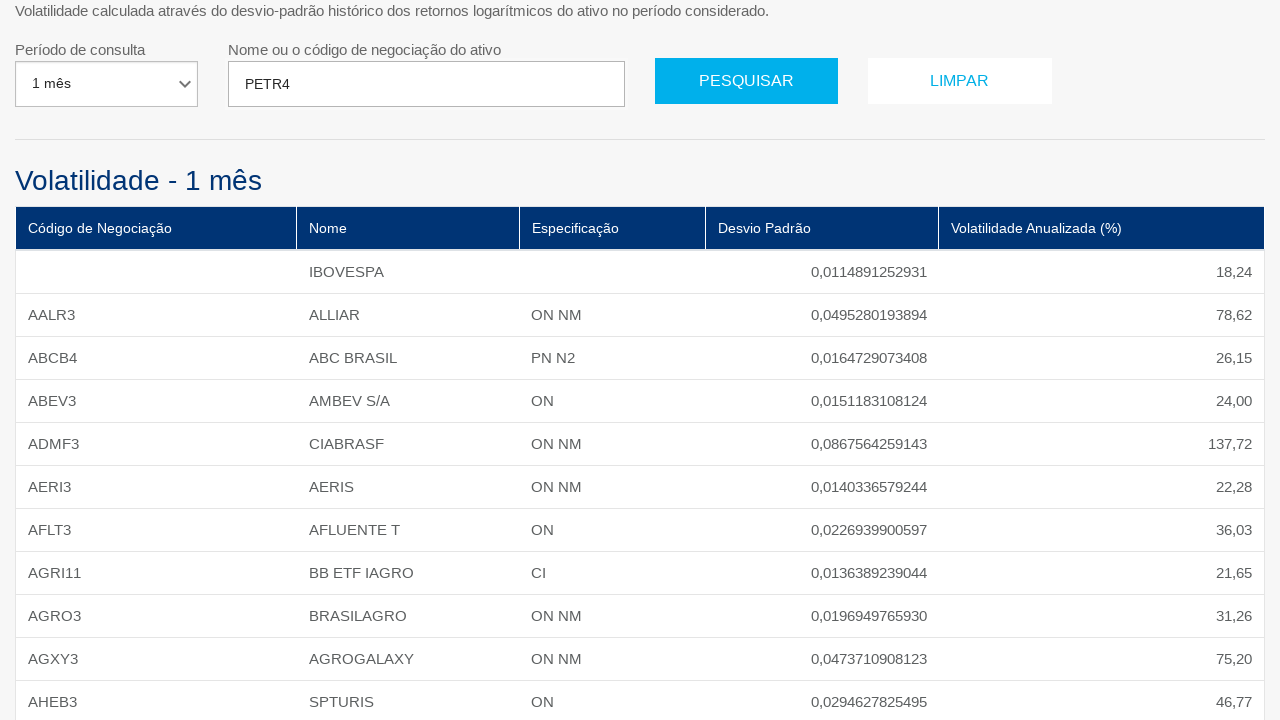

Clicked search button to search for PETR4 volatility data
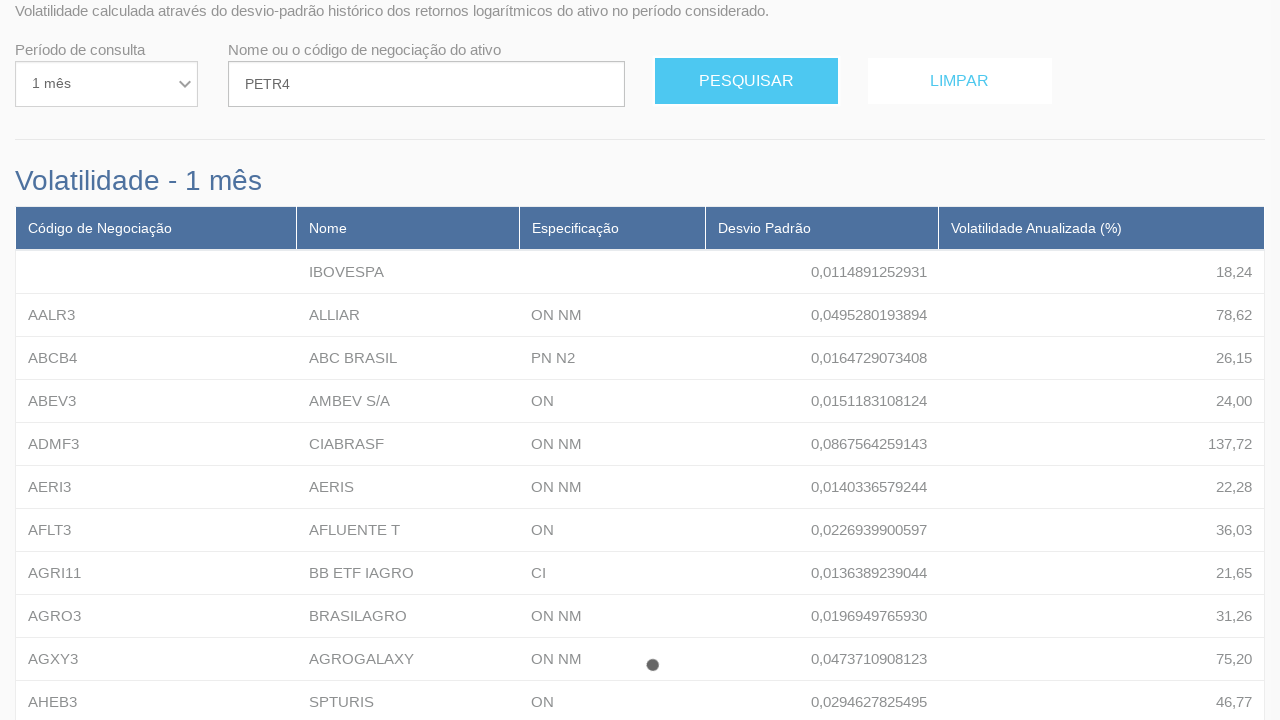

Volatility search results updated with PETR4 data
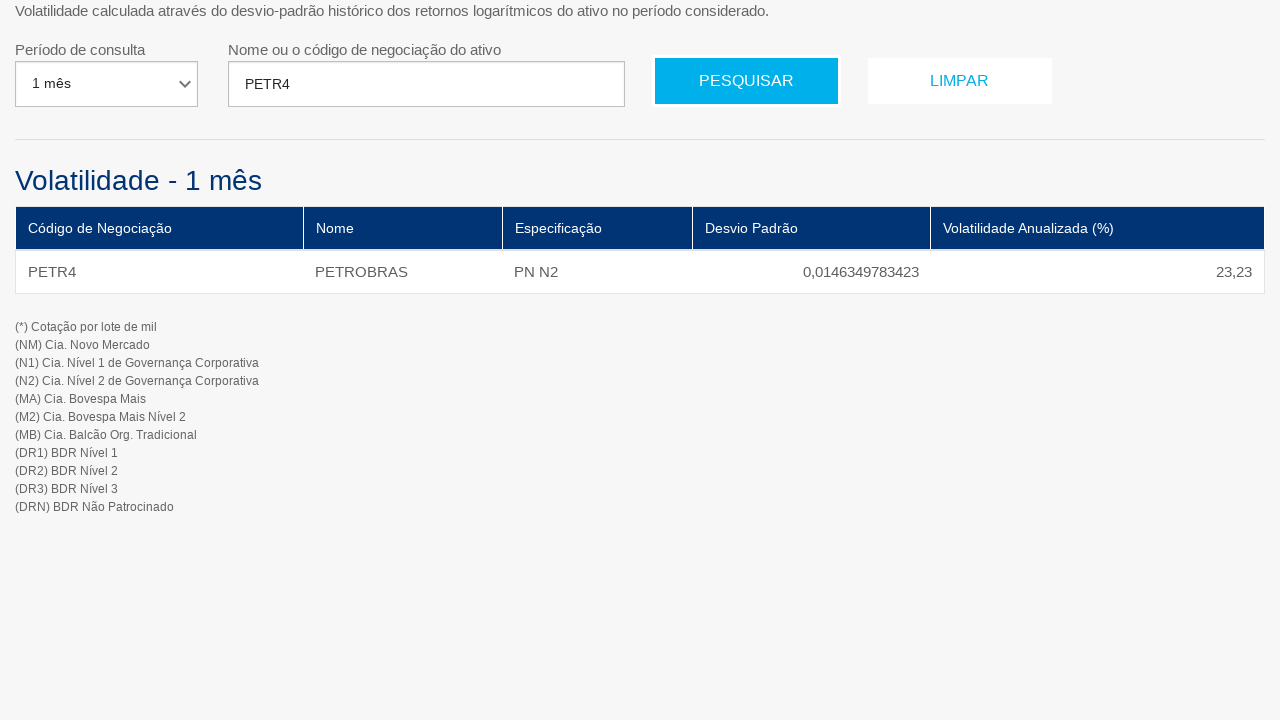

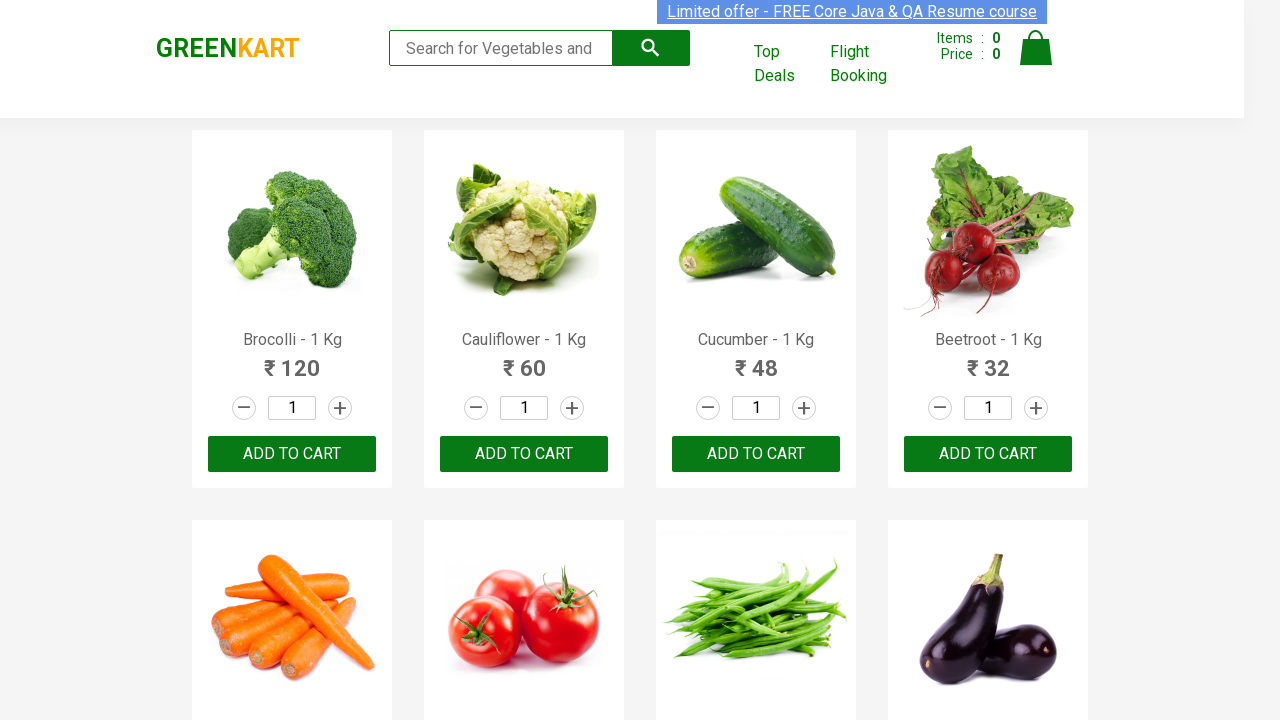